Tests sending the tab key without targeting a specific element first, using keyboard action, and verifies the page displays the correct key press result.

Starting URL: http://the-internet.herokuapp.com/key_presses

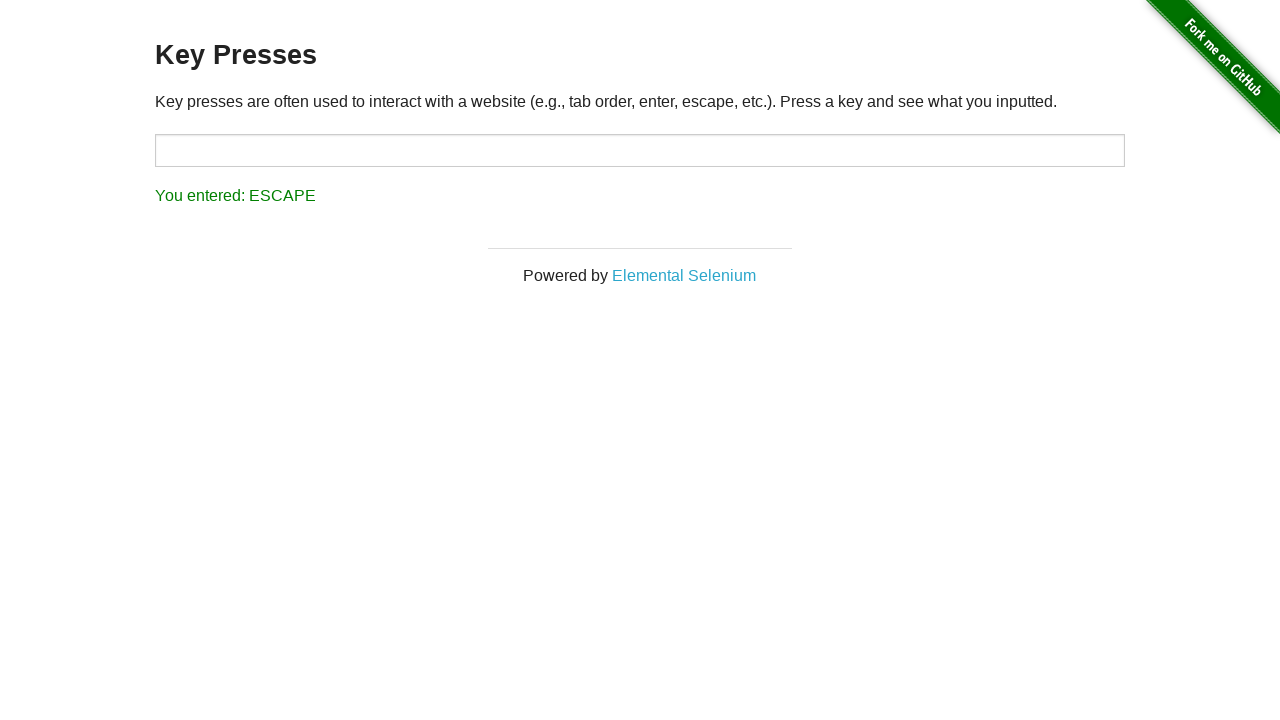

Pressed Tab key on the page
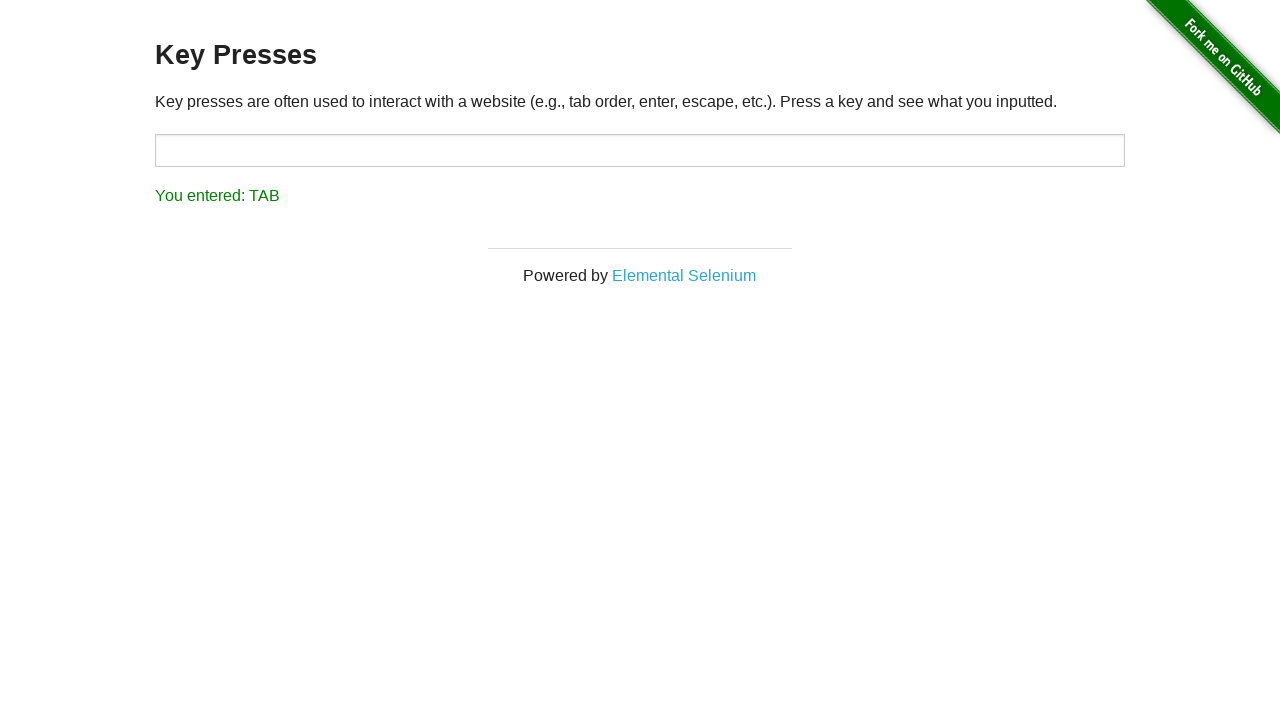

Result element loaded on page
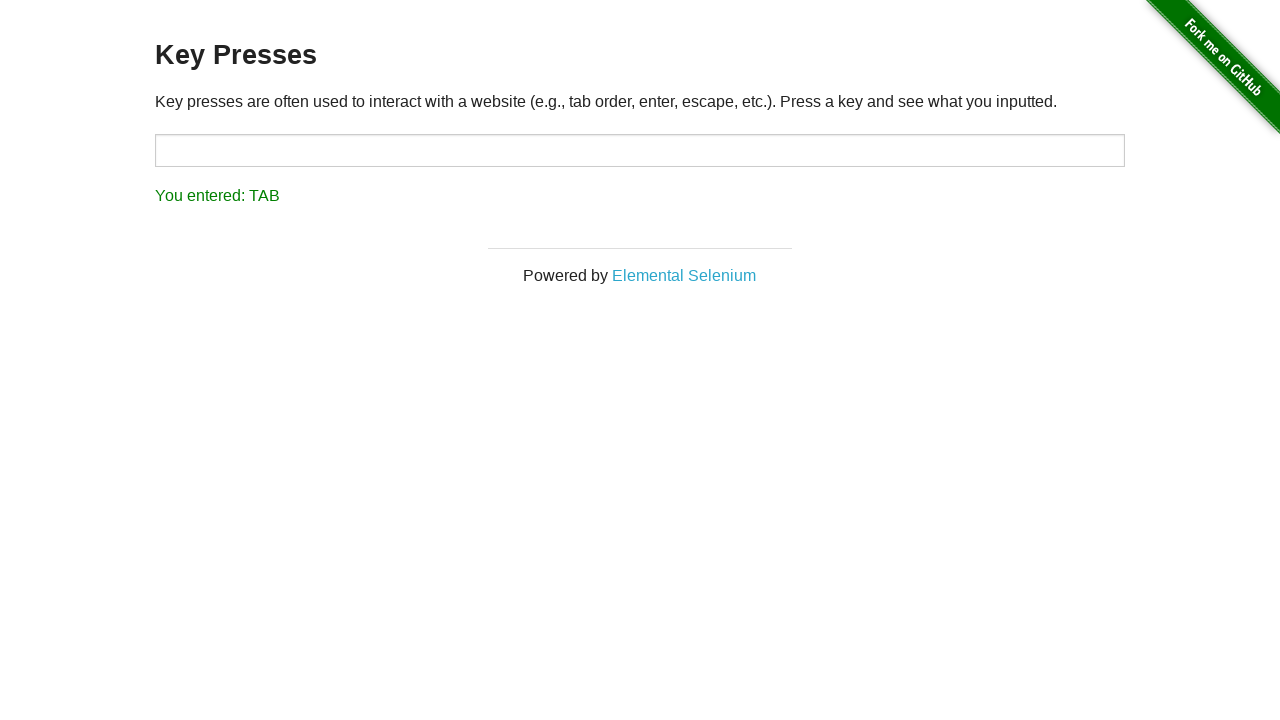

Retrieved result text content
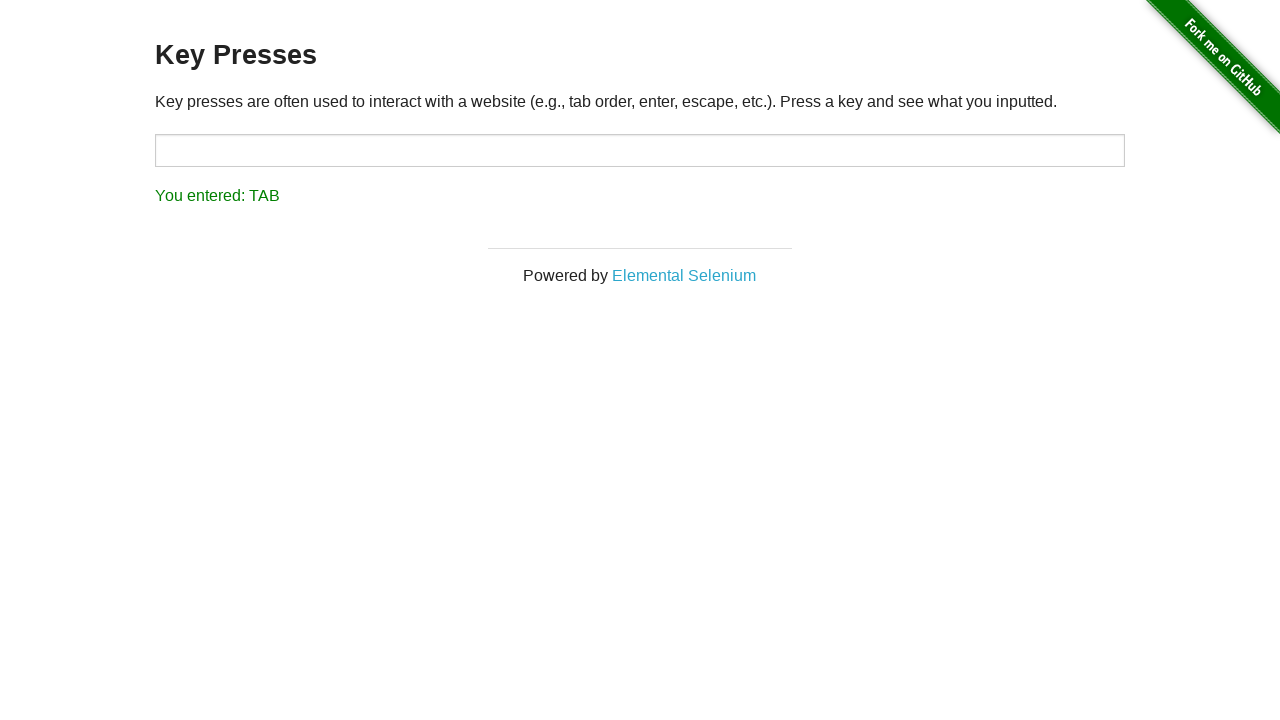

Verified result text matches 'You entered: TAB'
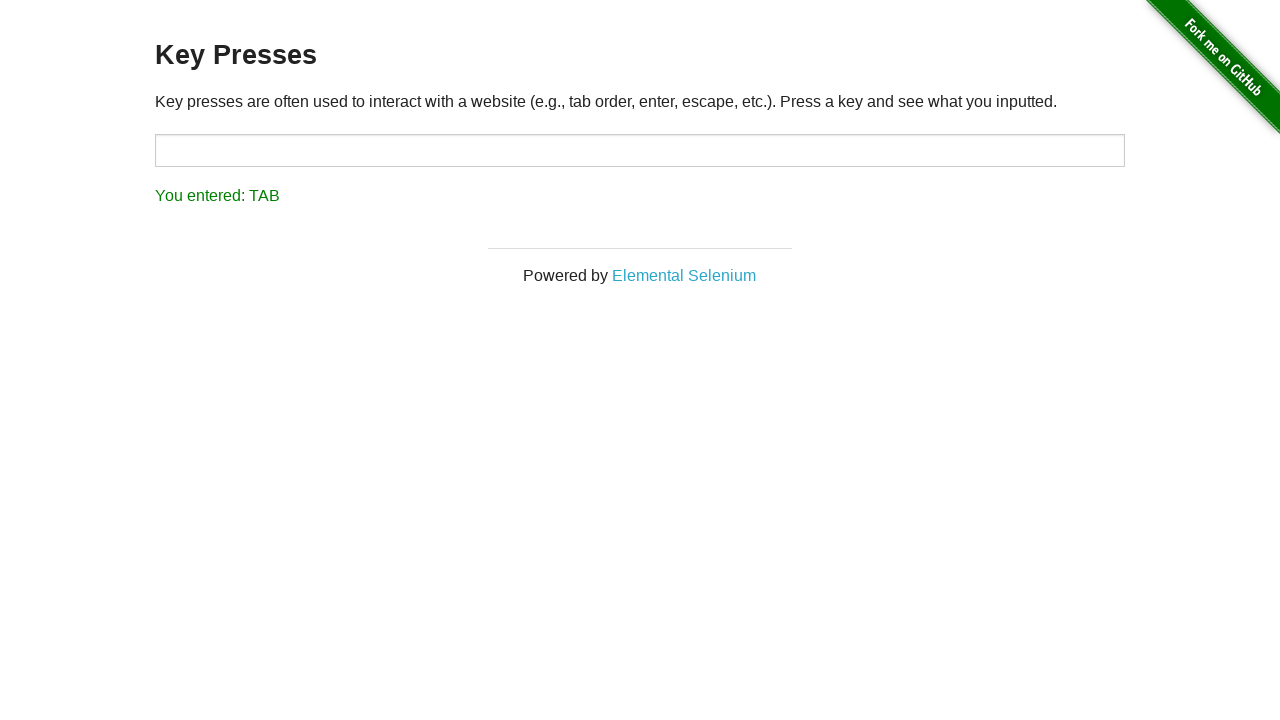

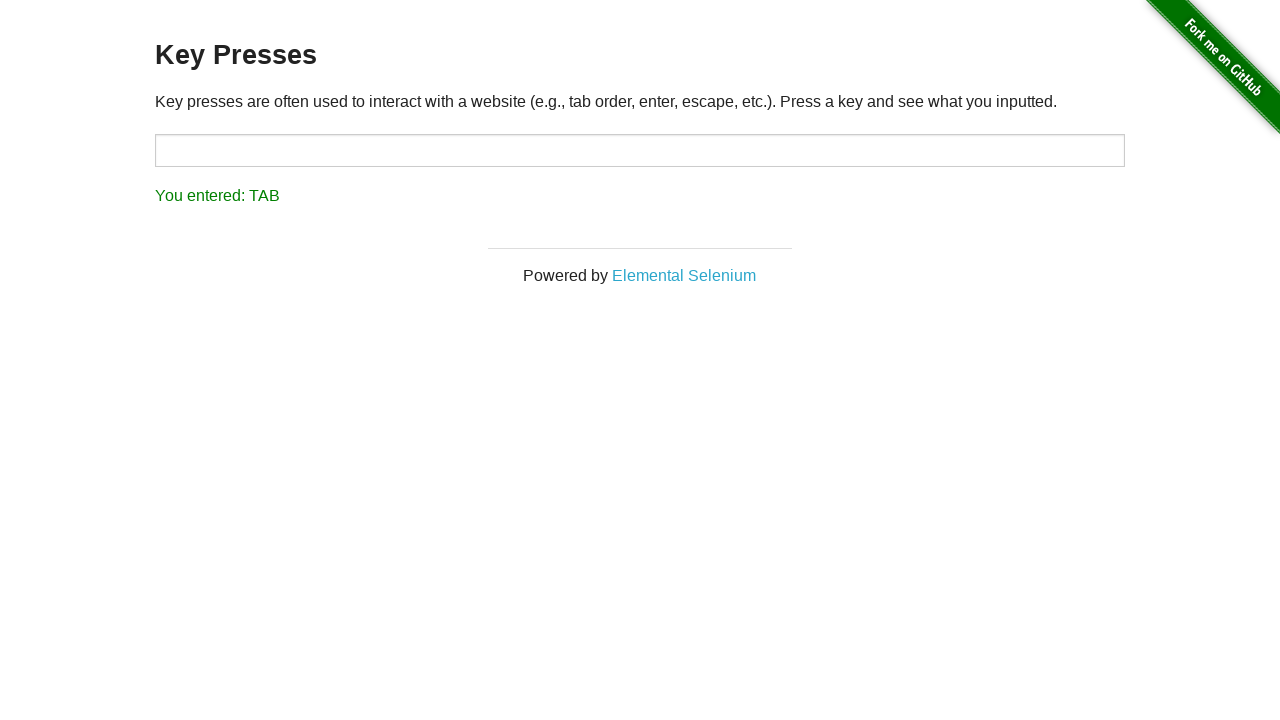